Tests the job search functionality on Wanted.co.kr by clicking the search button, entering a search keyword, submitting the search, and navigating to the positions tab, then scrolling to load more results.

Starting URL: https://www.wanted.co.kr/

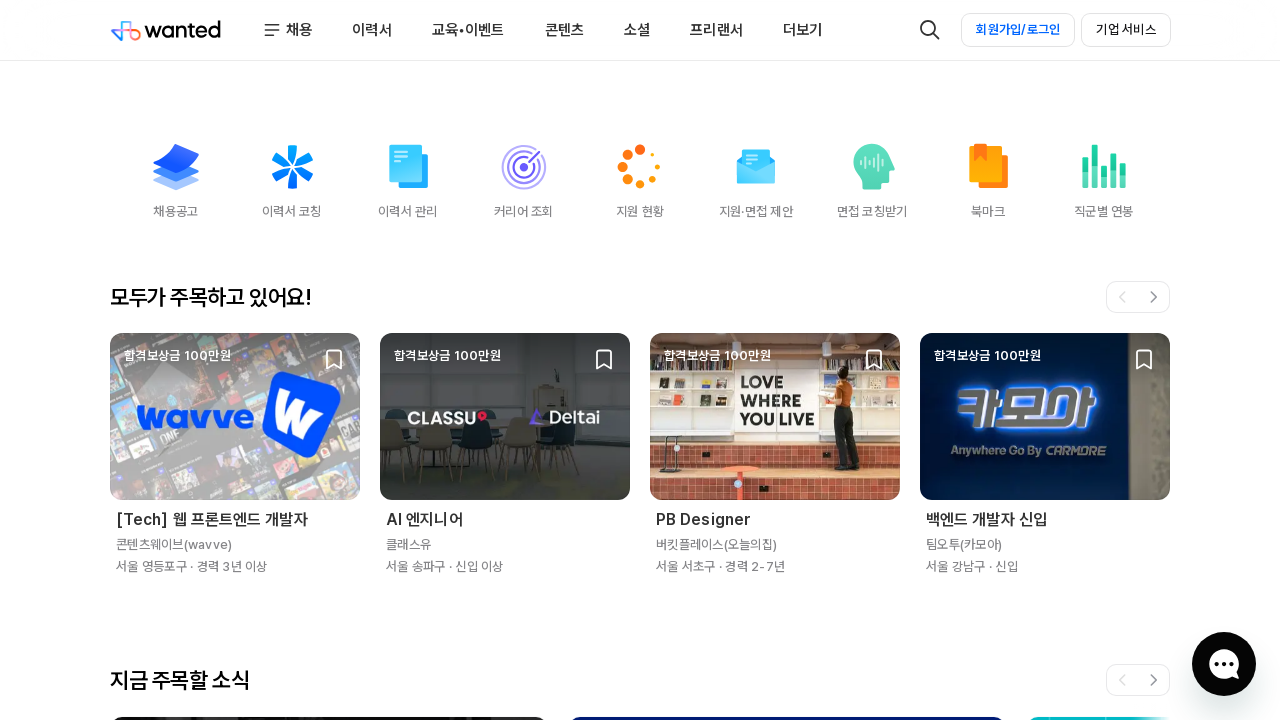

Clicked search button at (930, 30) on button[aria-label='검색']
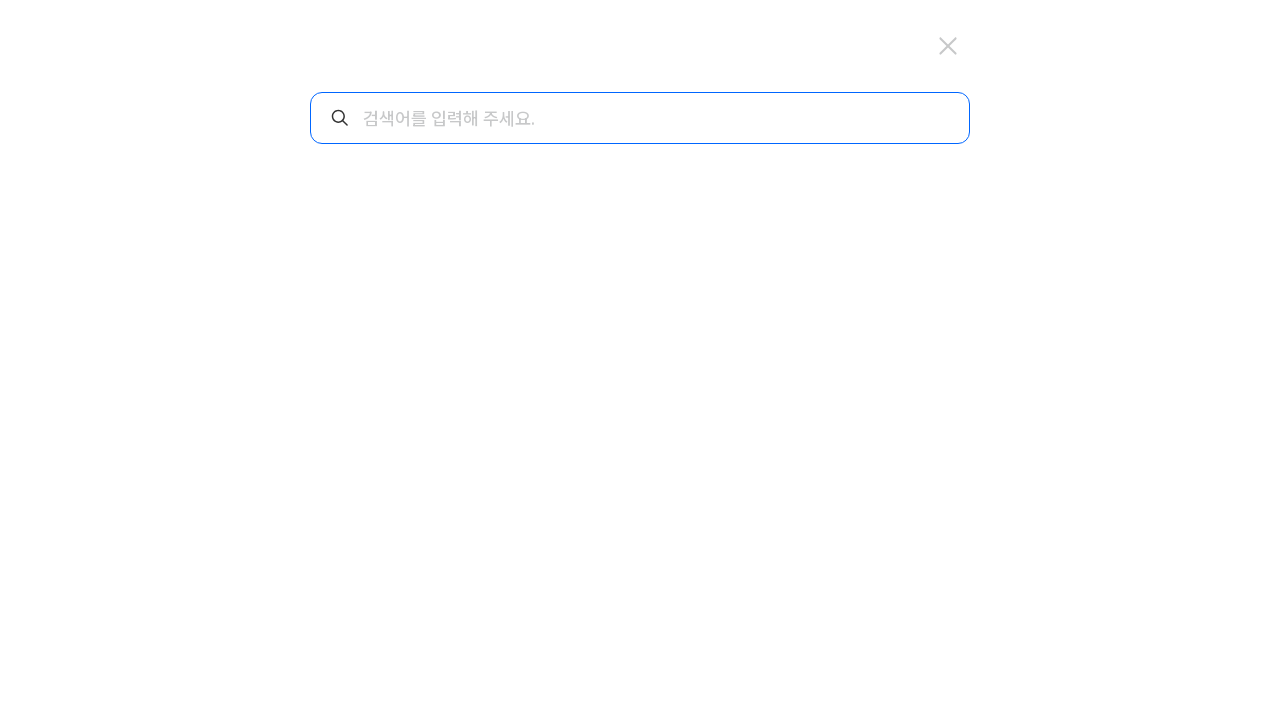

Waited 2000ms for search interface to load
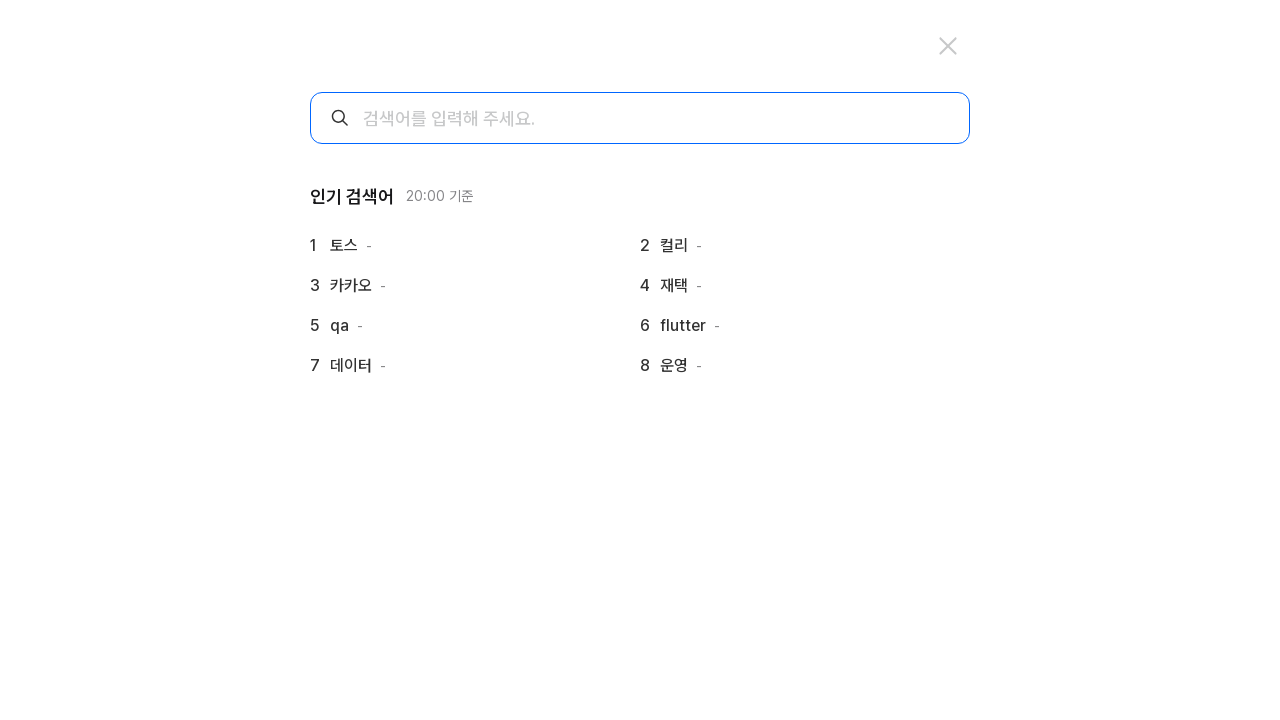

Filled search field with 'frontend developer' on input[type='search']
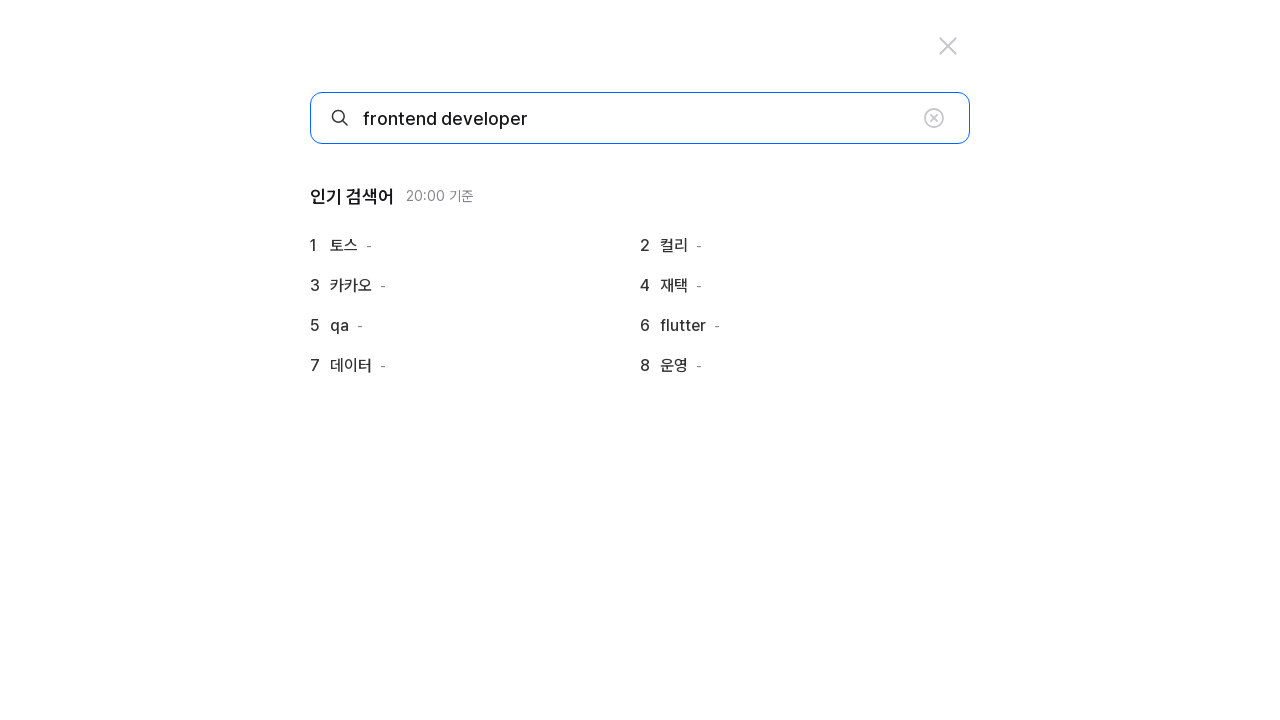

Waited 2000ms after entering search keyword
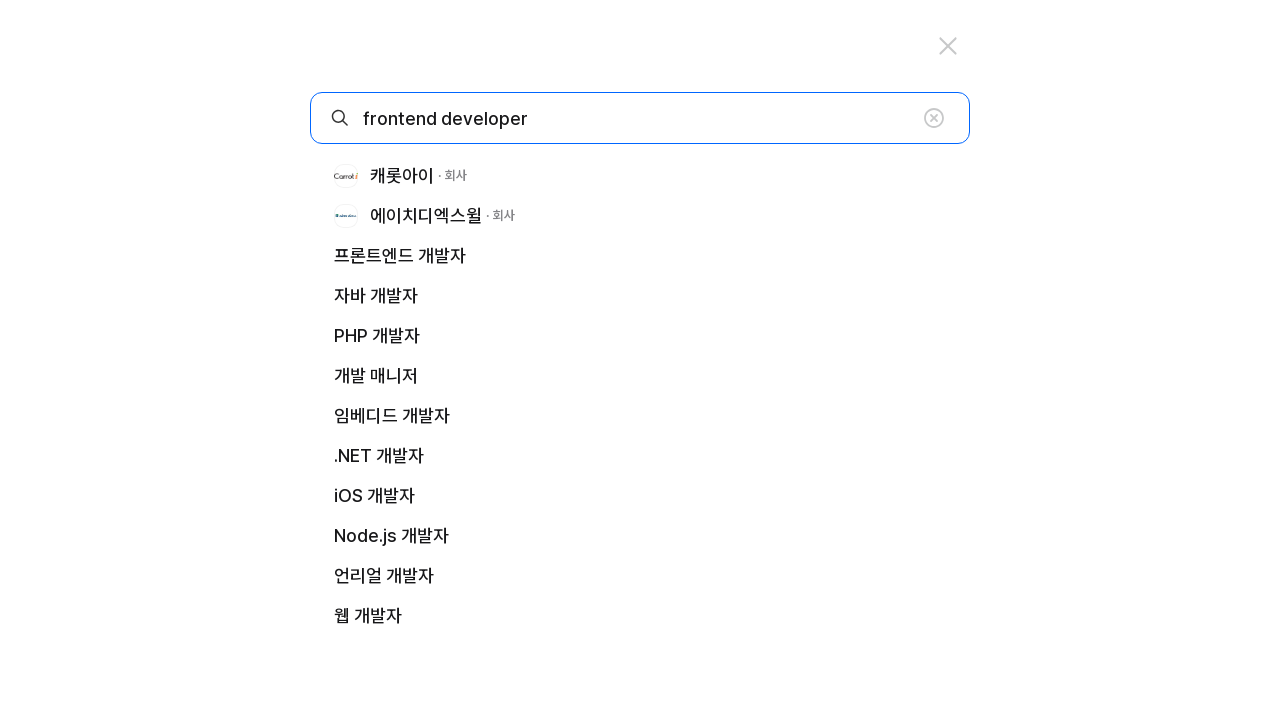

Pressed Enter to submit search
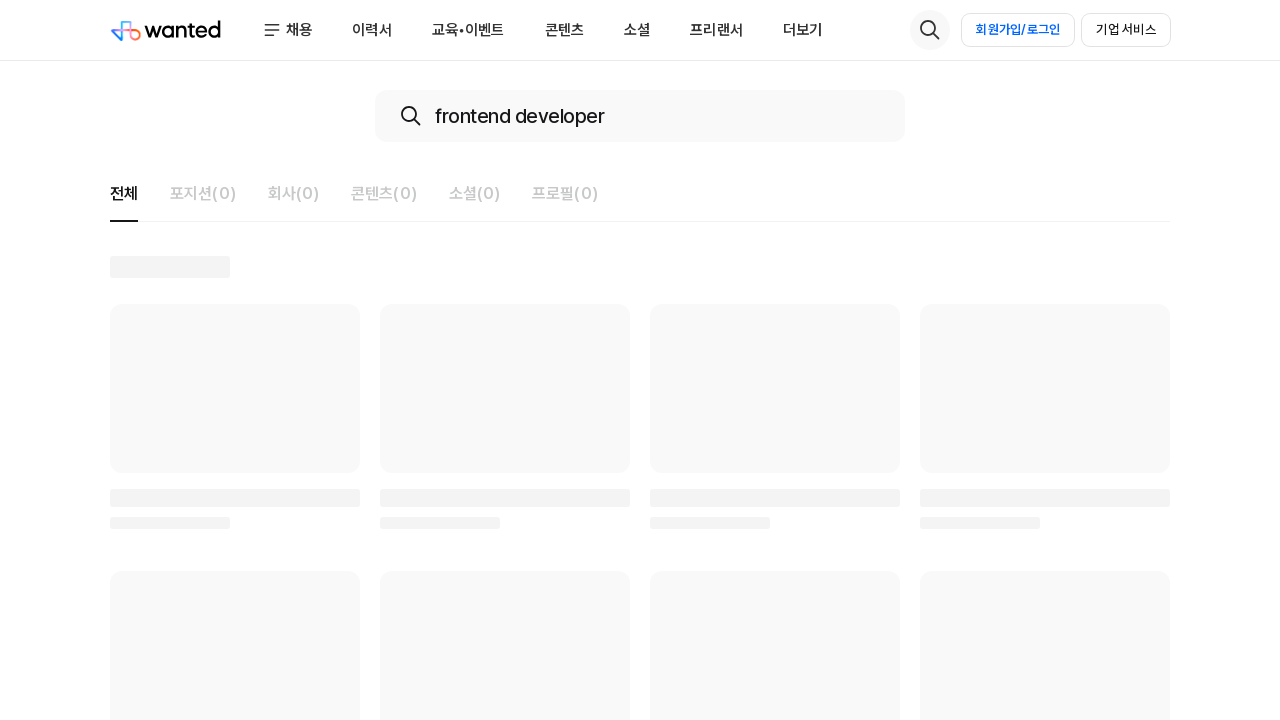

Waited 2000ms for search results to load
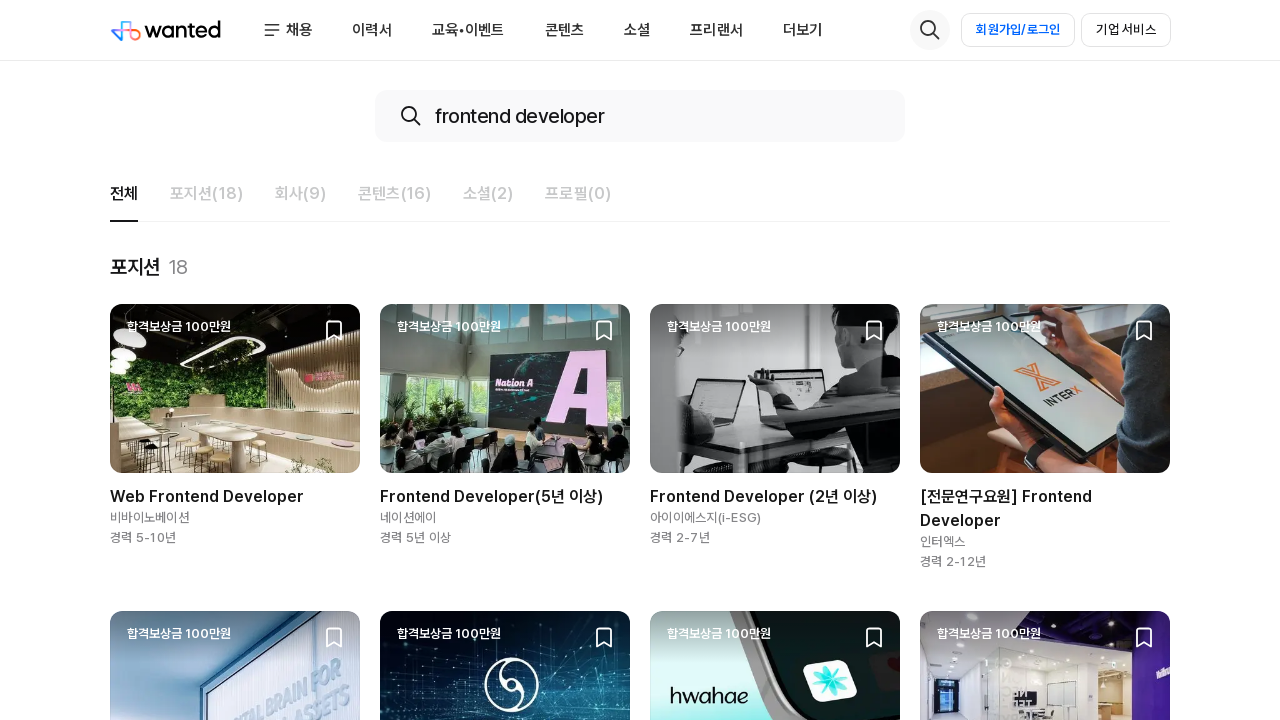

Clicked positions tab at (206, 194) on a#search_tab_position
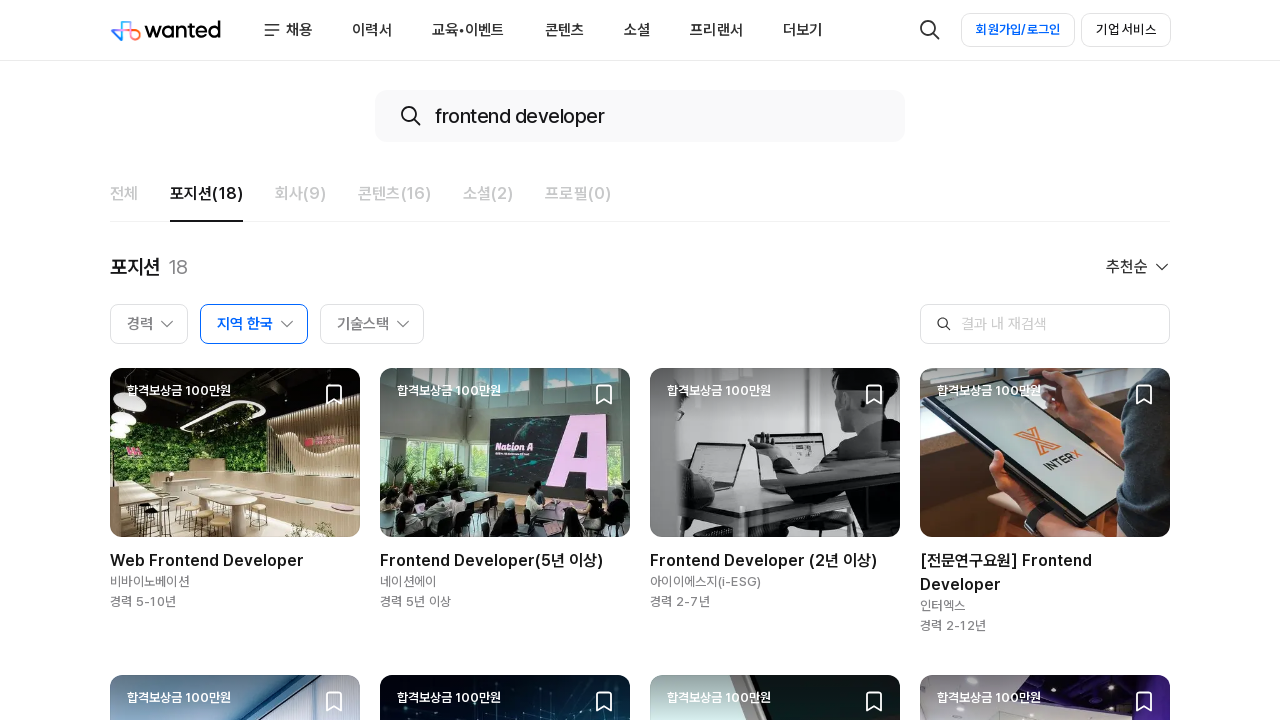

Waited 2000ms for positions tab to load
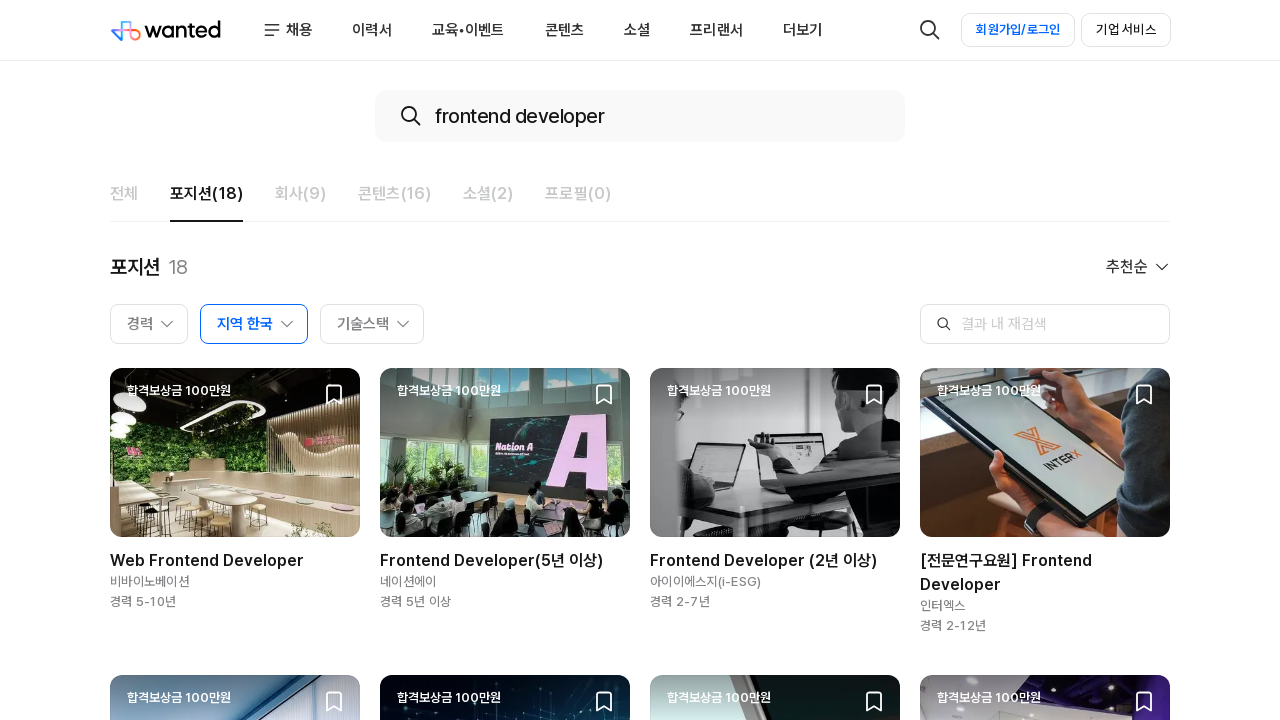

Waited 3000ms before scroll iteration 1
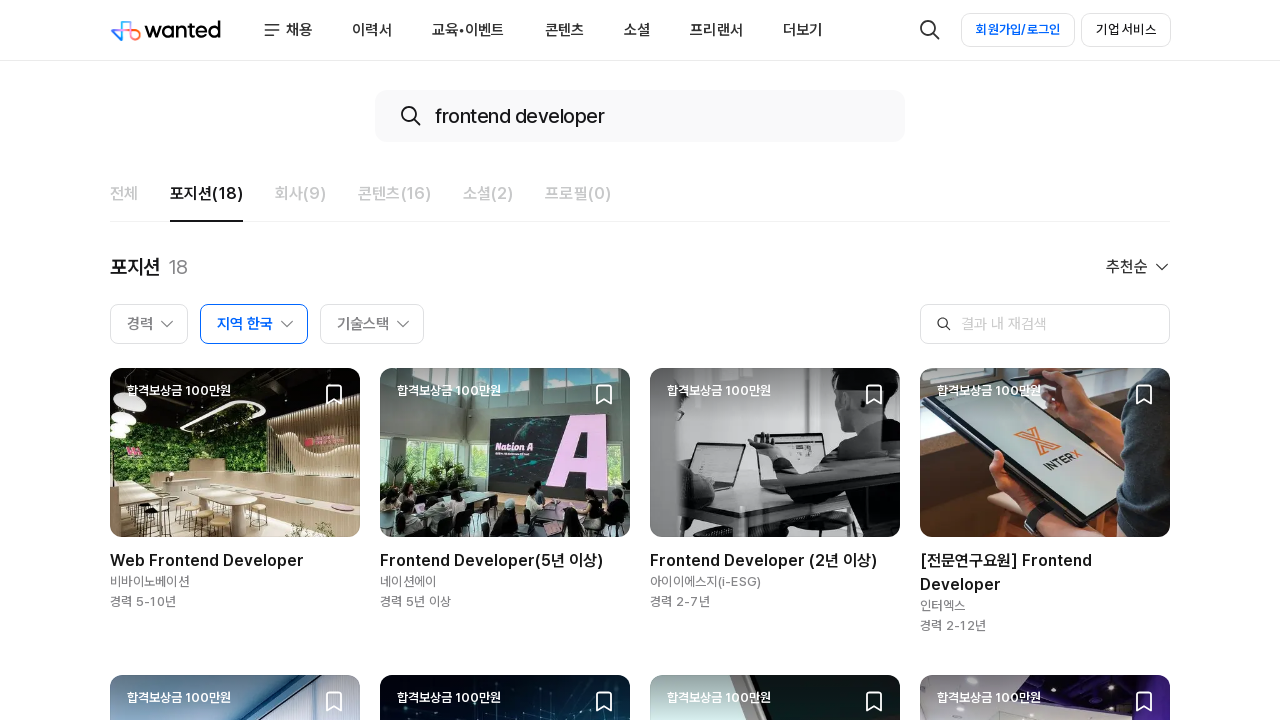

Scrolled down to load more job listings (iteration 1)
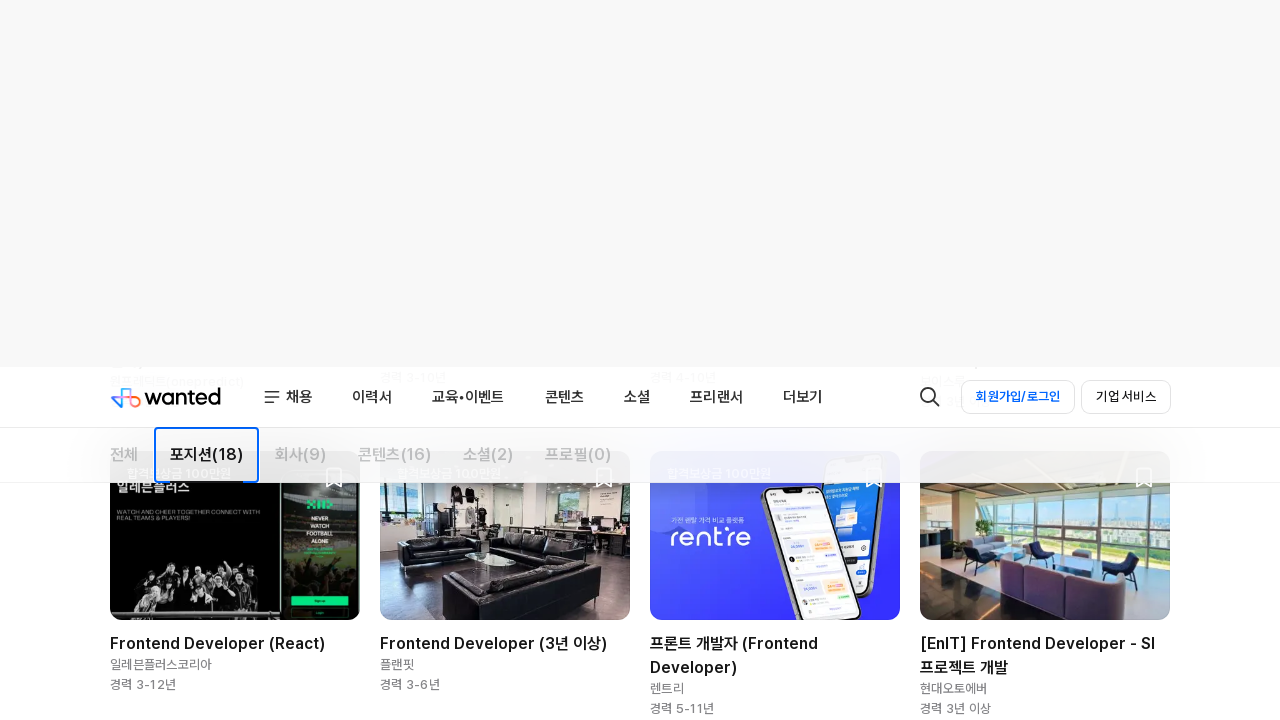

Waited 3000ms before scroll iteration 2
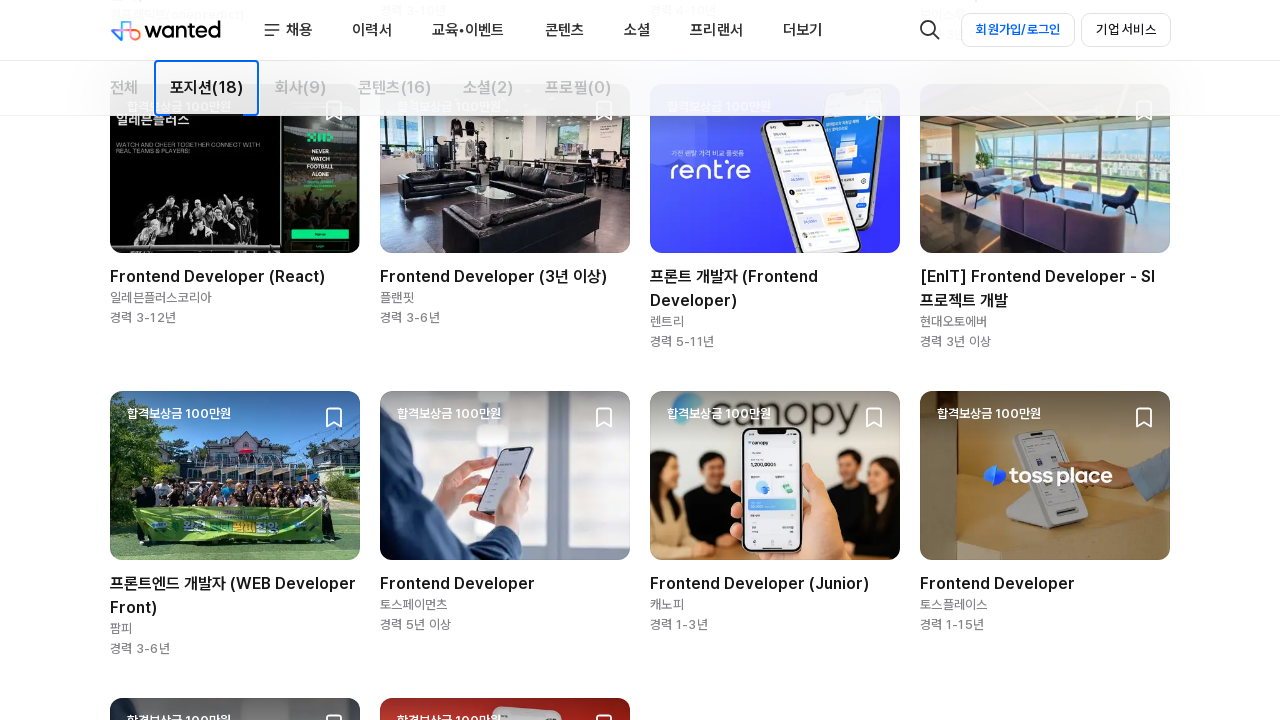

Scrolled down to load more job listings (iteration 2)
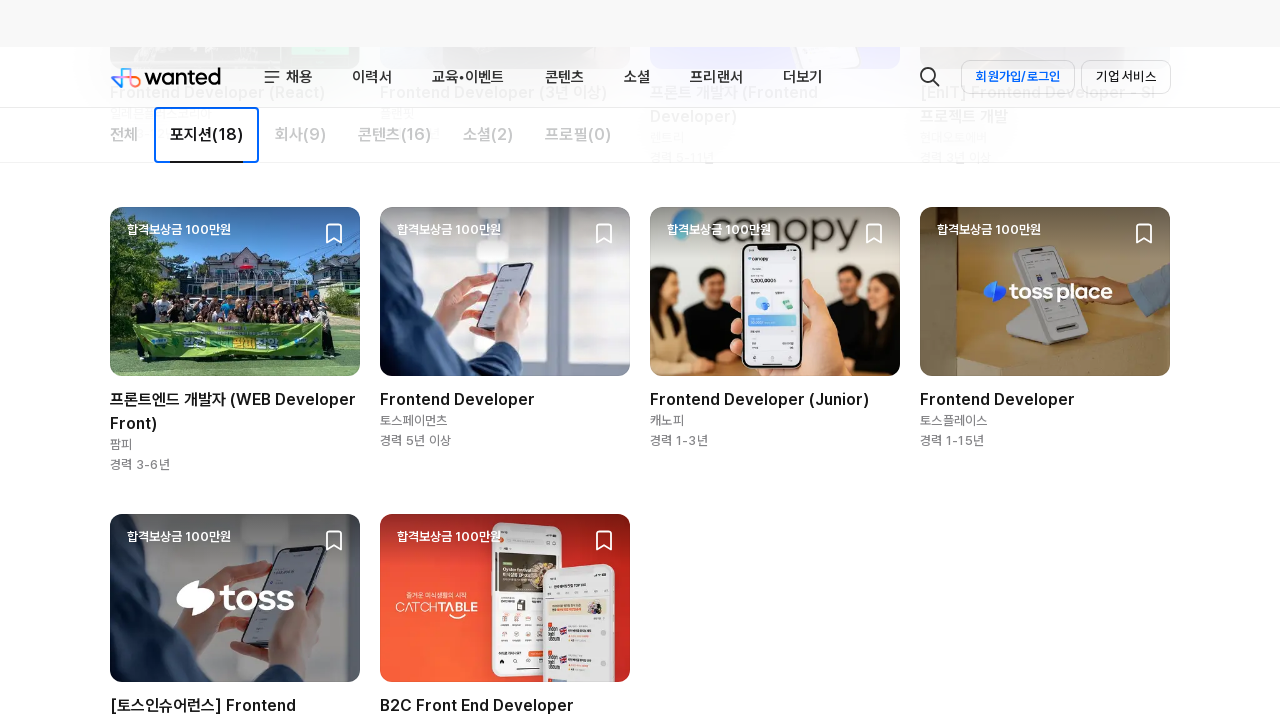

Waited 3000ms before scroll iteration 3
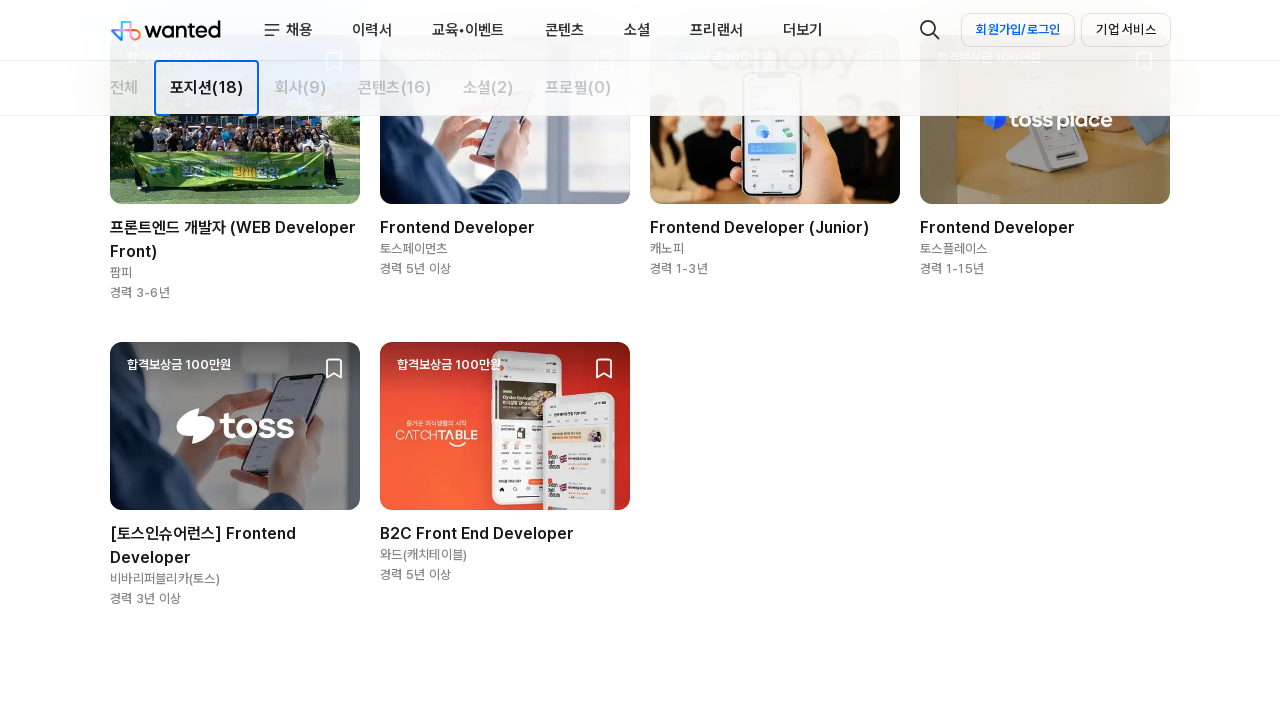

Scrolled down to load more job listings (iteration 3)
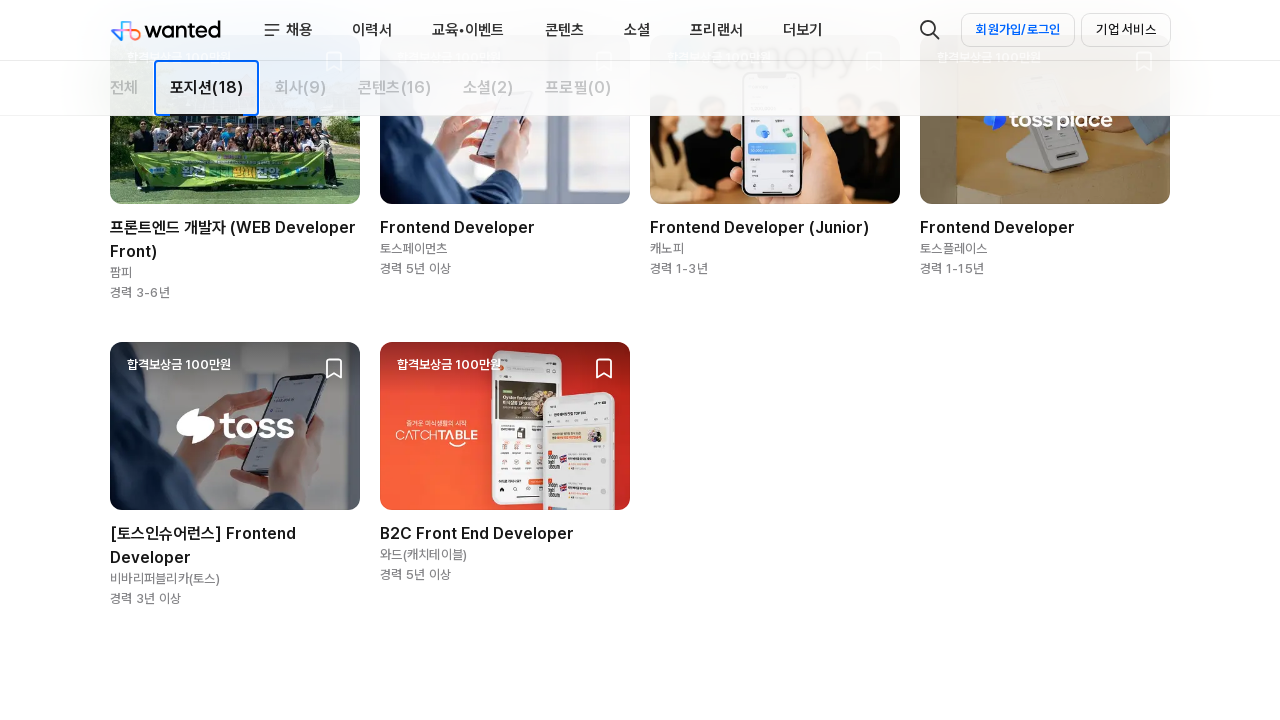

Waited 3000ms before scroll iteration 4
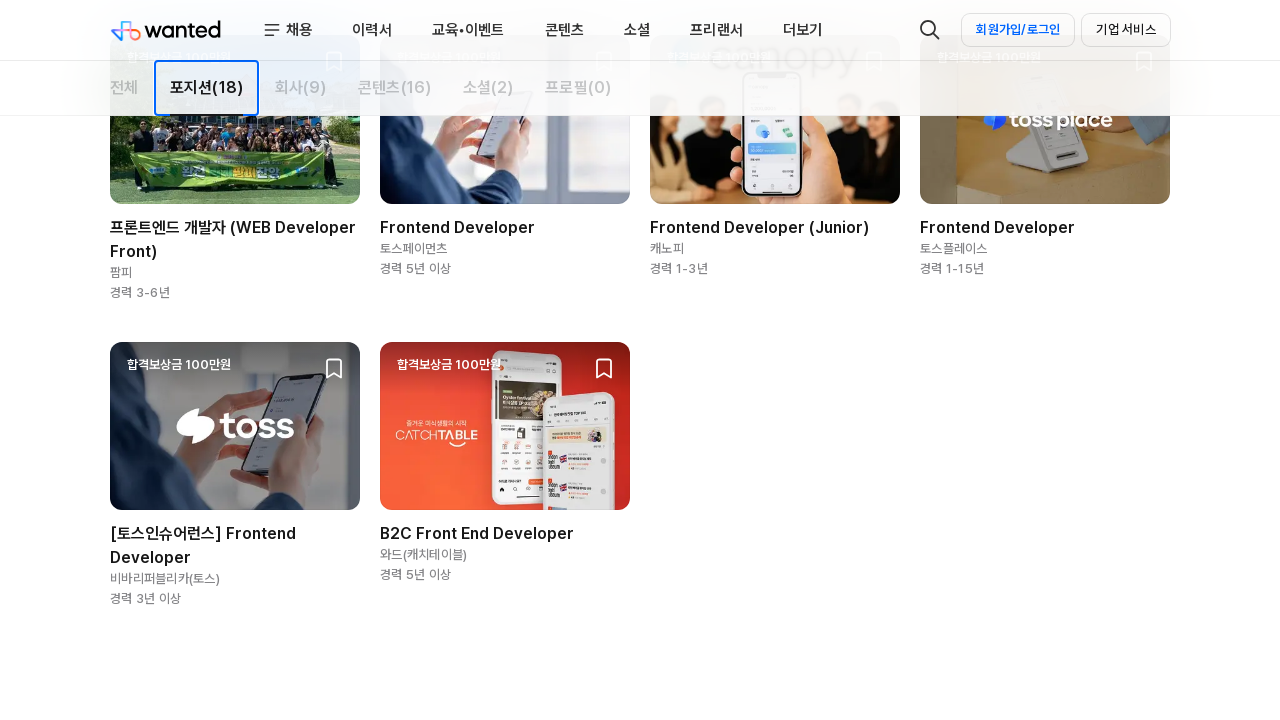

Scrolled down to load more job listings (iteration 4)
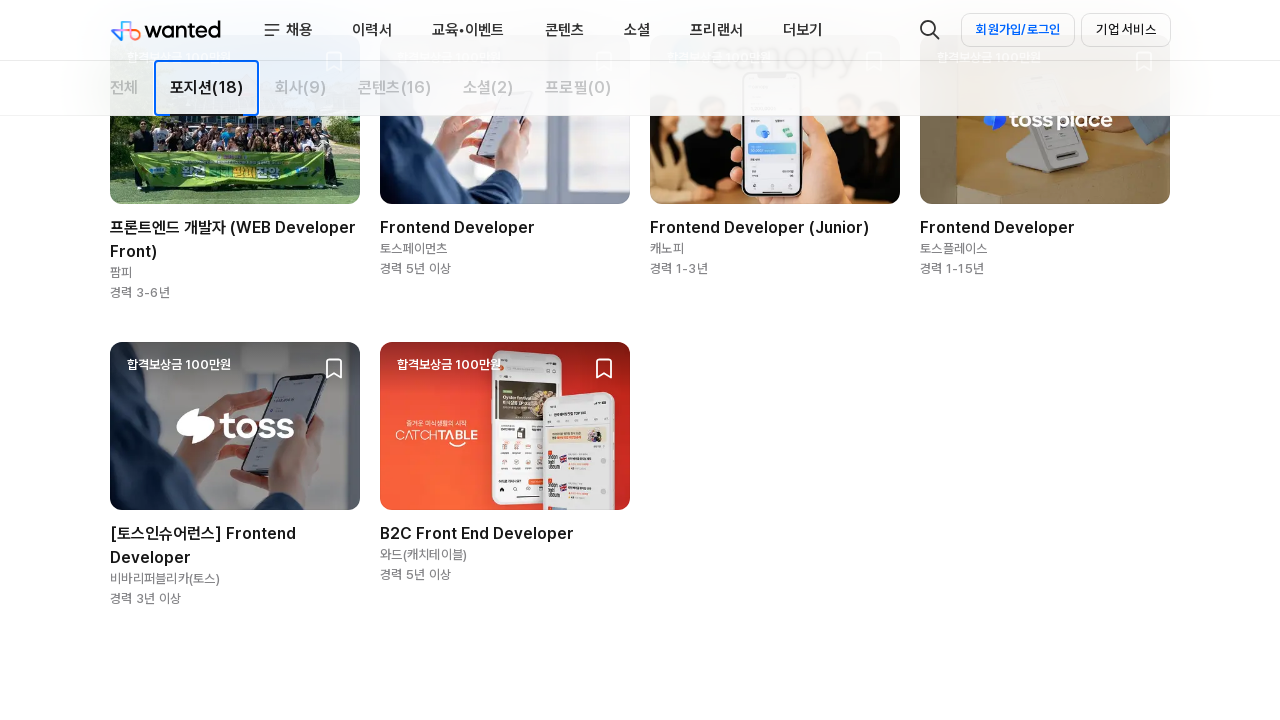

Waited 3000ms before scroll iteration 5
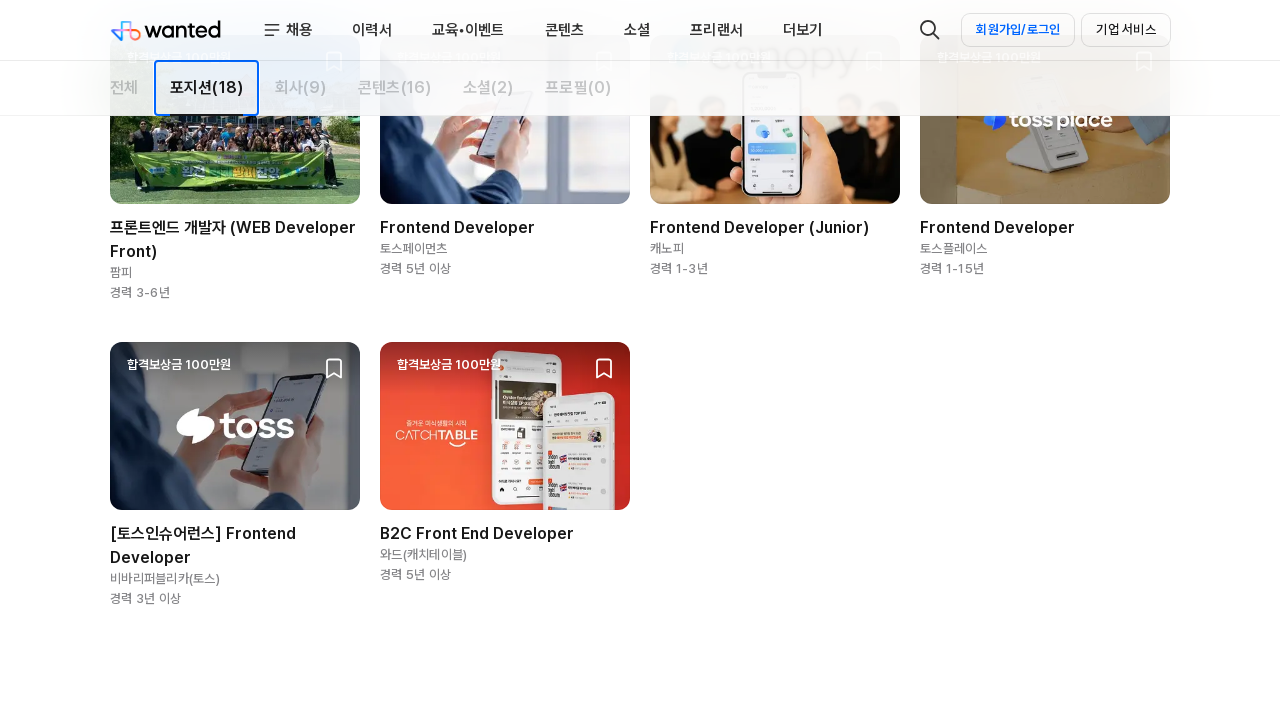

Scrolled down to load more job listings (iteration 5)
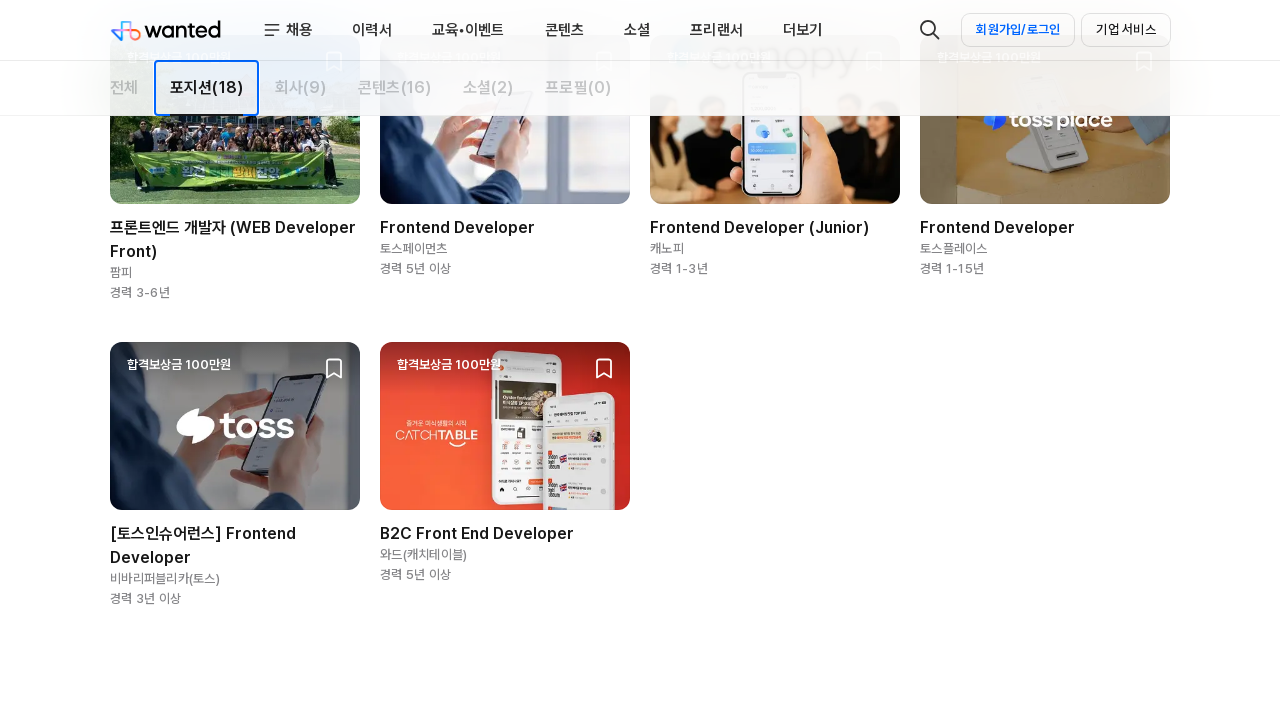

Waited for job cards container to be visible
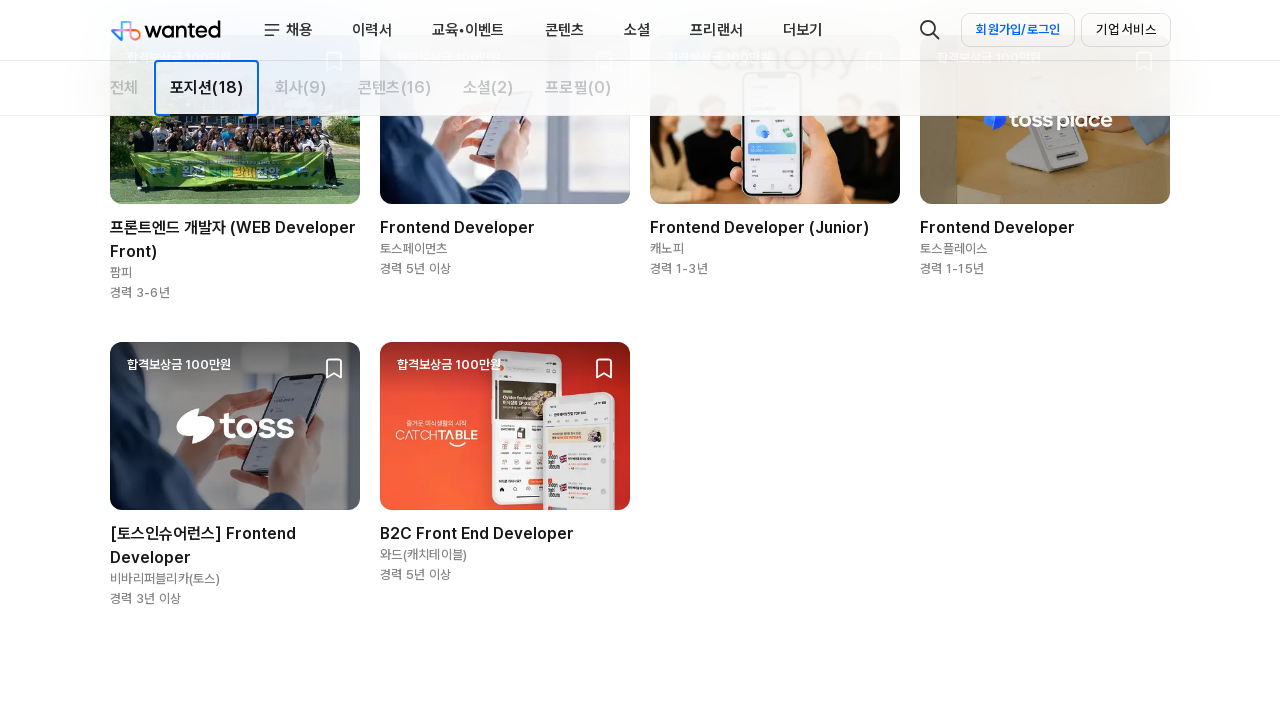

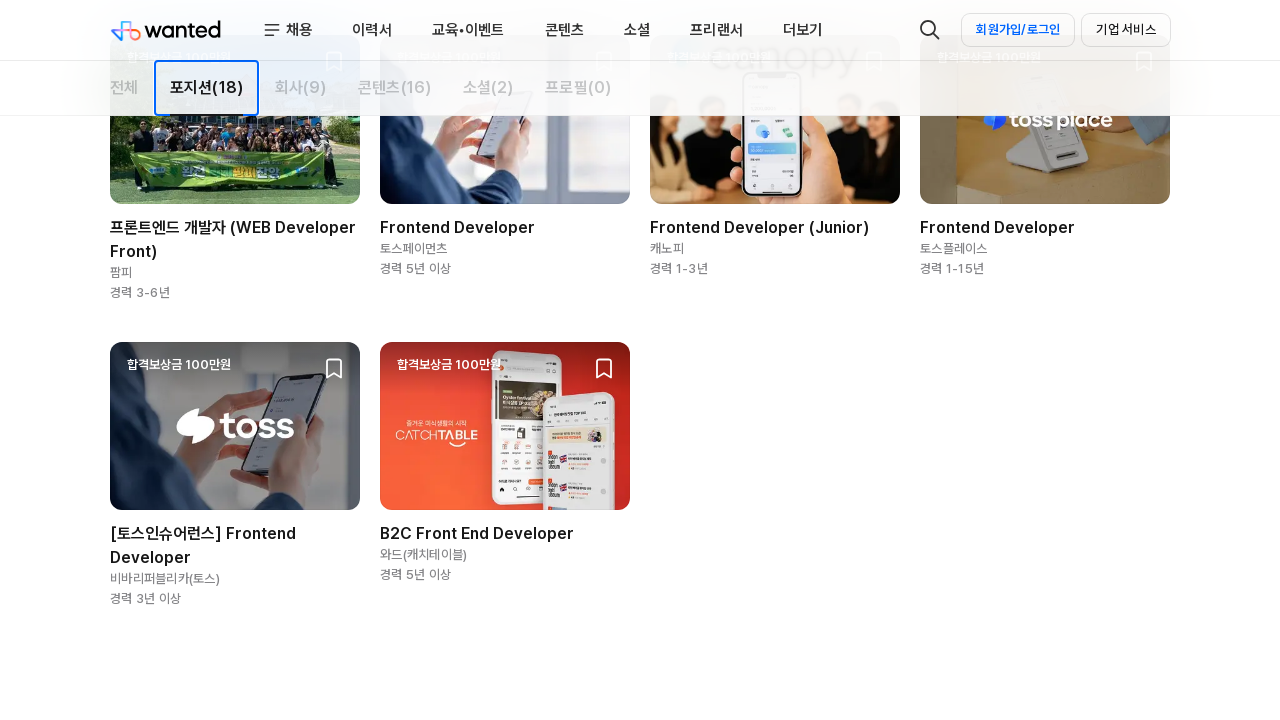